Tests e-commerce cart functionality by adding multiple products to cart and proceeding to checkout

Starting URL: https://www.automationexercise.com/

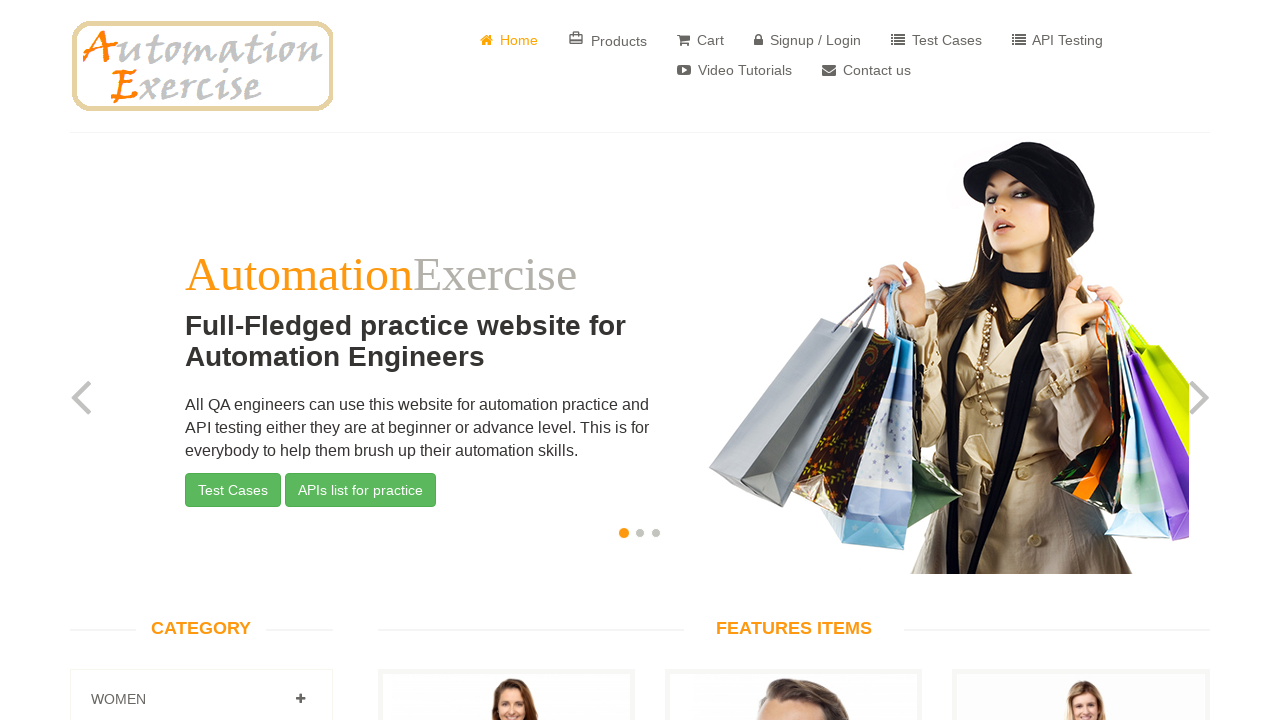

Clicked on products link to navigate to products page at (608, 40) on a[href='/products']
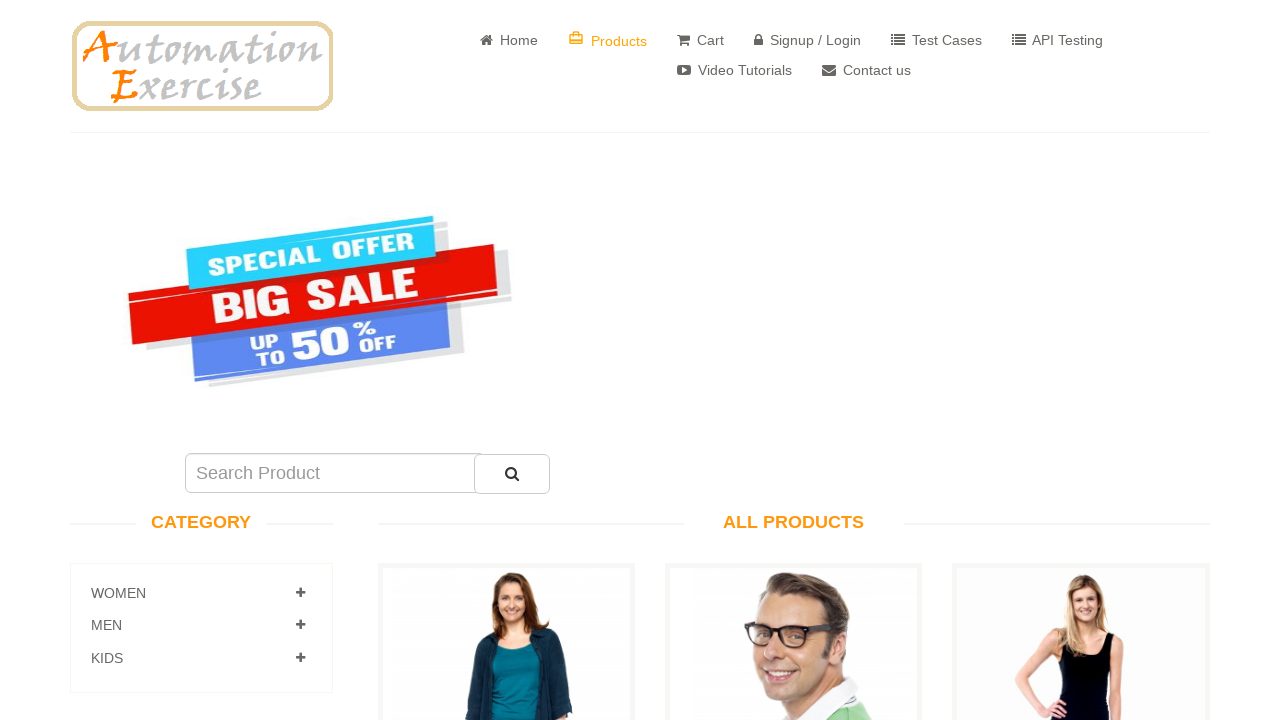

Clicked on first product to add it to cart at (506, 361) on a[data-product-id='1']
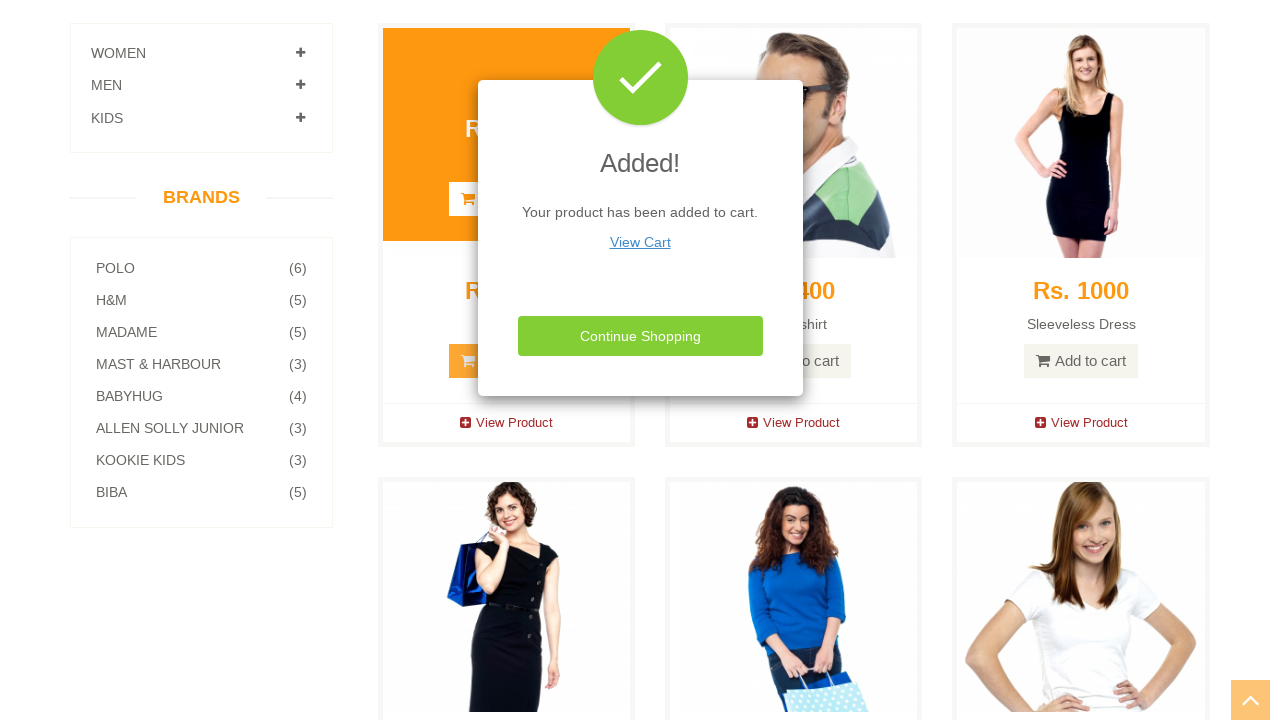

Waited 3 seconds for add to cart confirmation
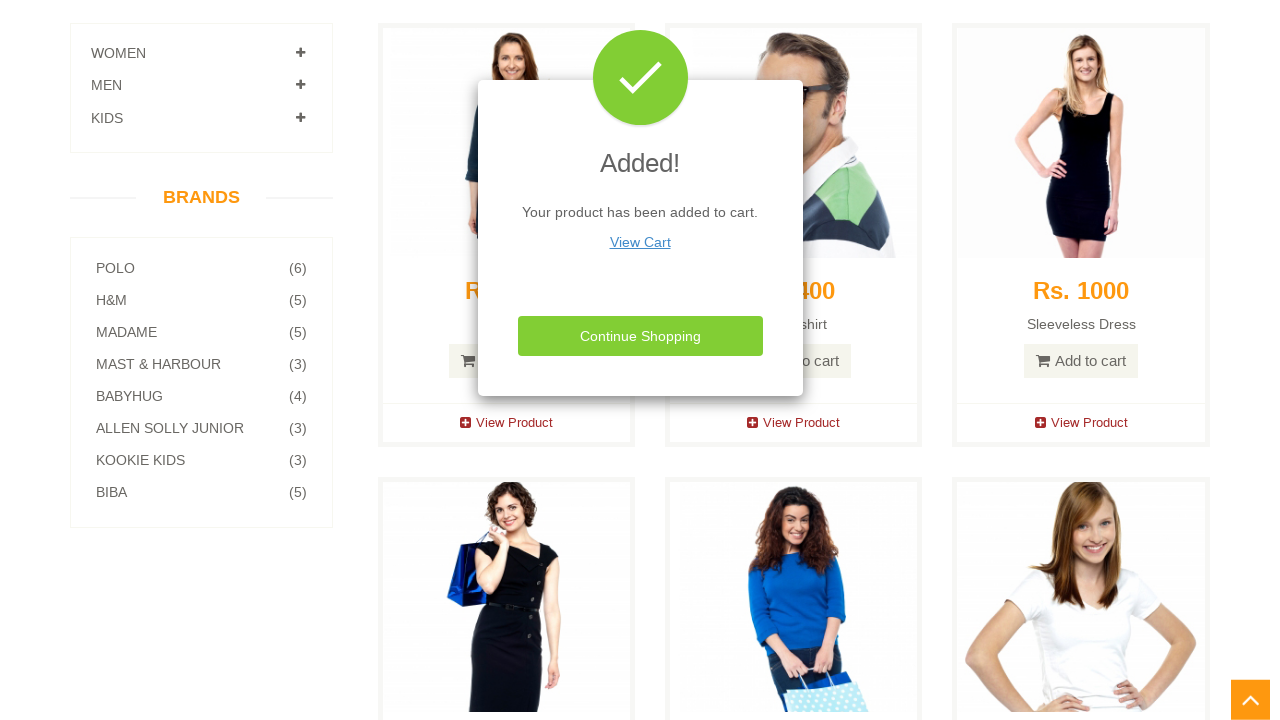

Clicked Continue Shopping button at (640, 336) on button:has-text('Continue Shopping')
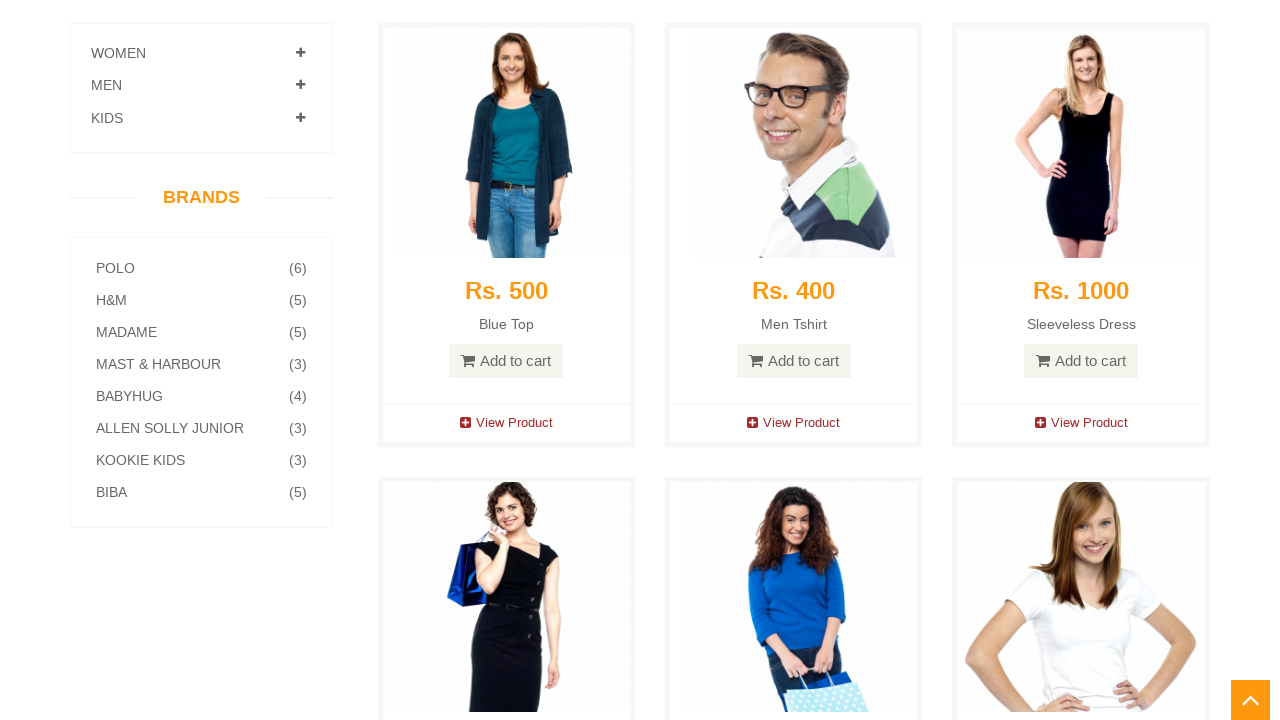

Clicked on second product to add it to cart at (794, 361) on a[data-product-id='2']
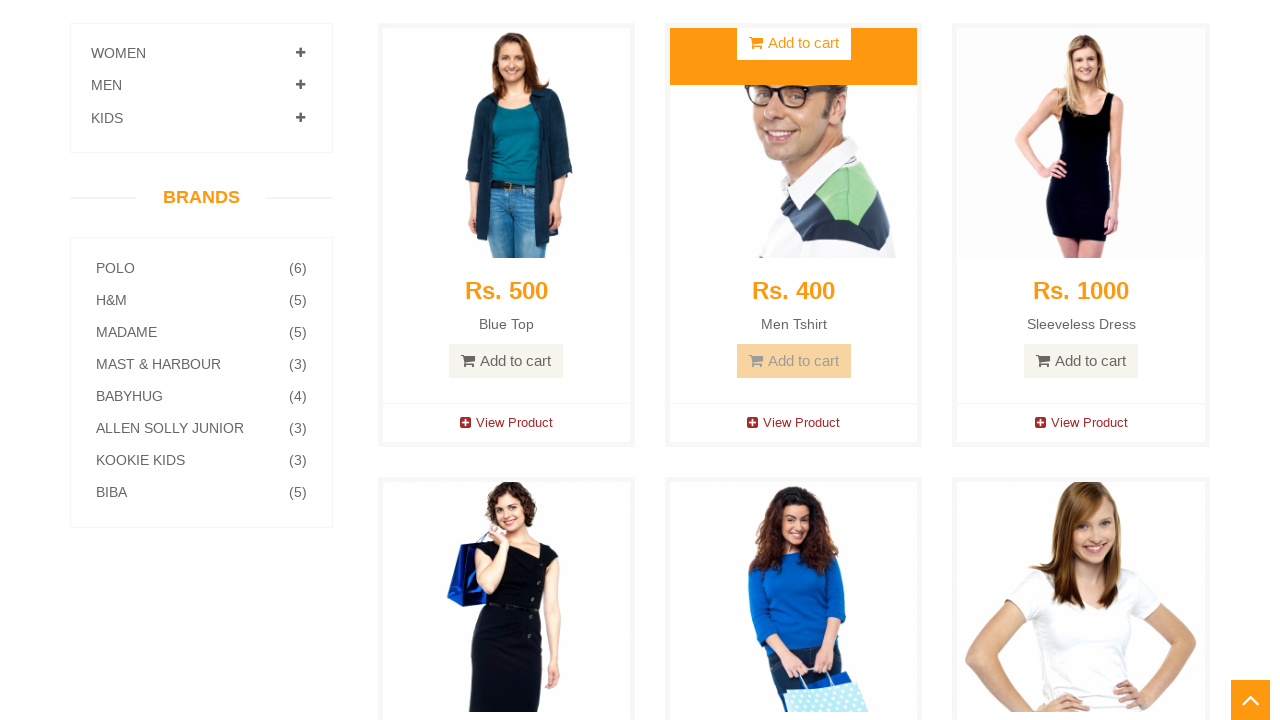

Waited 3 seconds for second product to be added
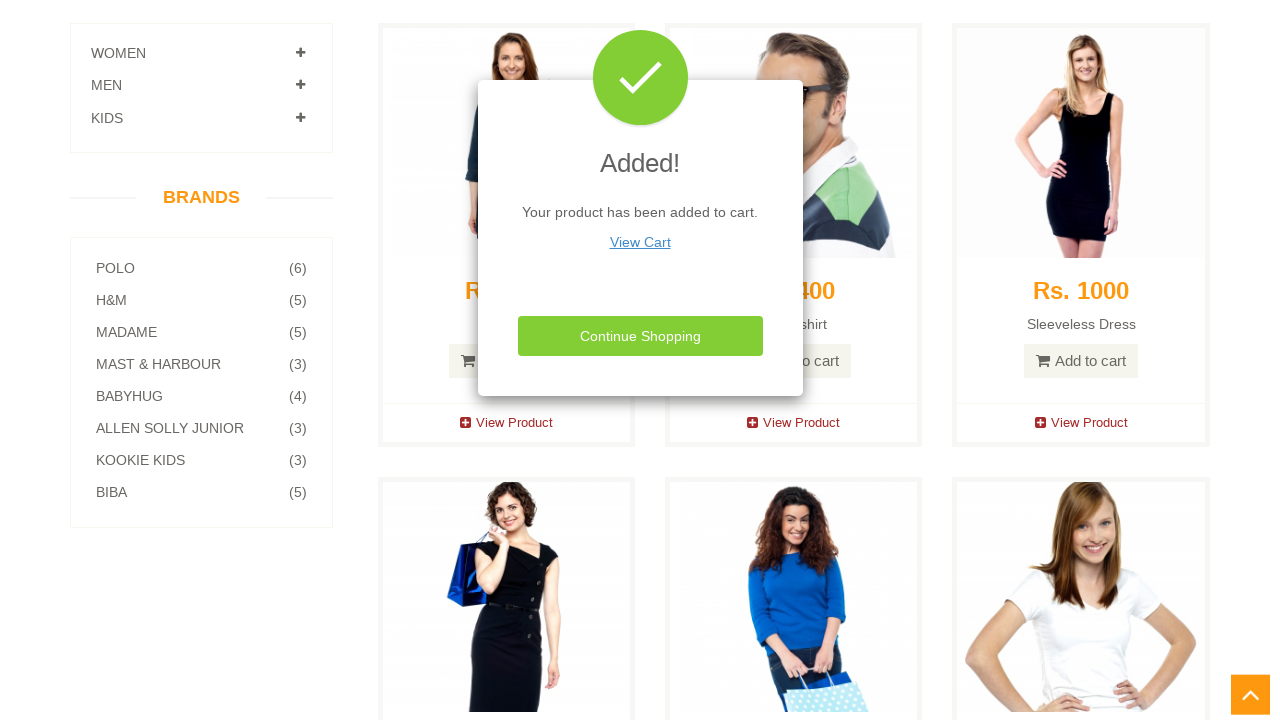

Clicked View Cart link to proceed to cart page at (640, 242) on a u:has-text('View Cart')
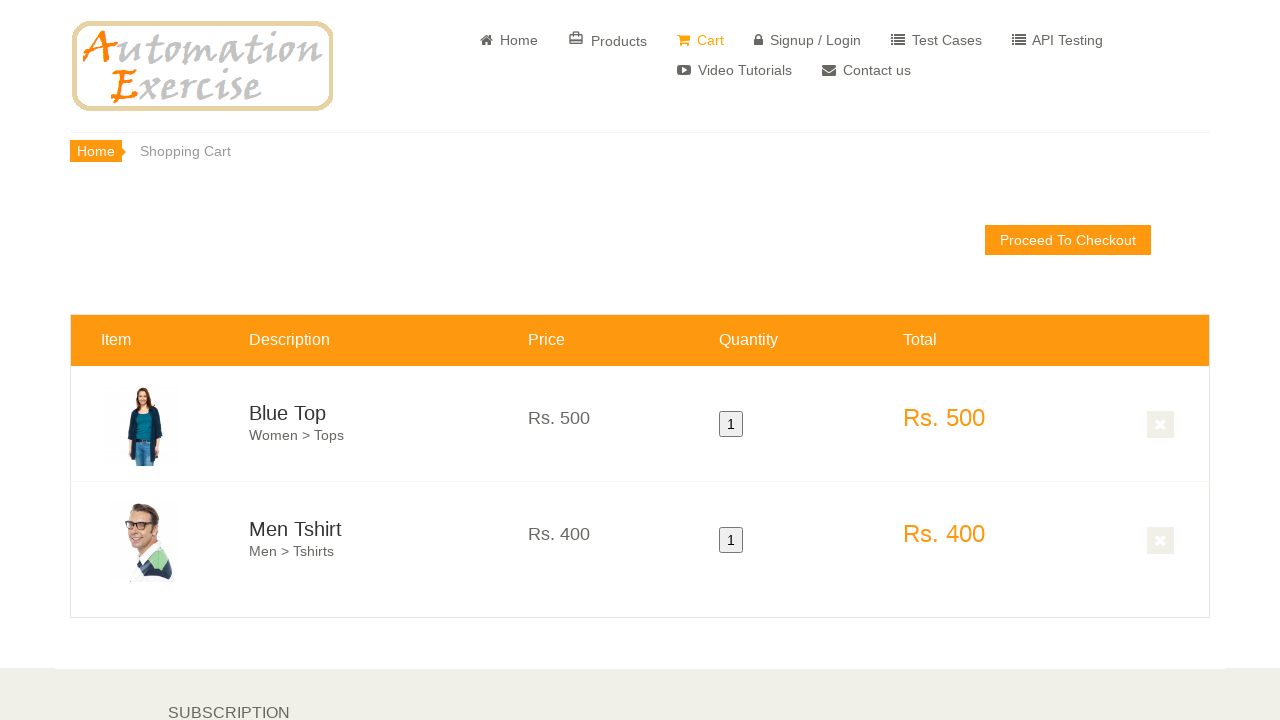

Clicked Proceed To Checkout button to start checkout process at (1068, 240) on a:has-text('Proceed To Checkout')
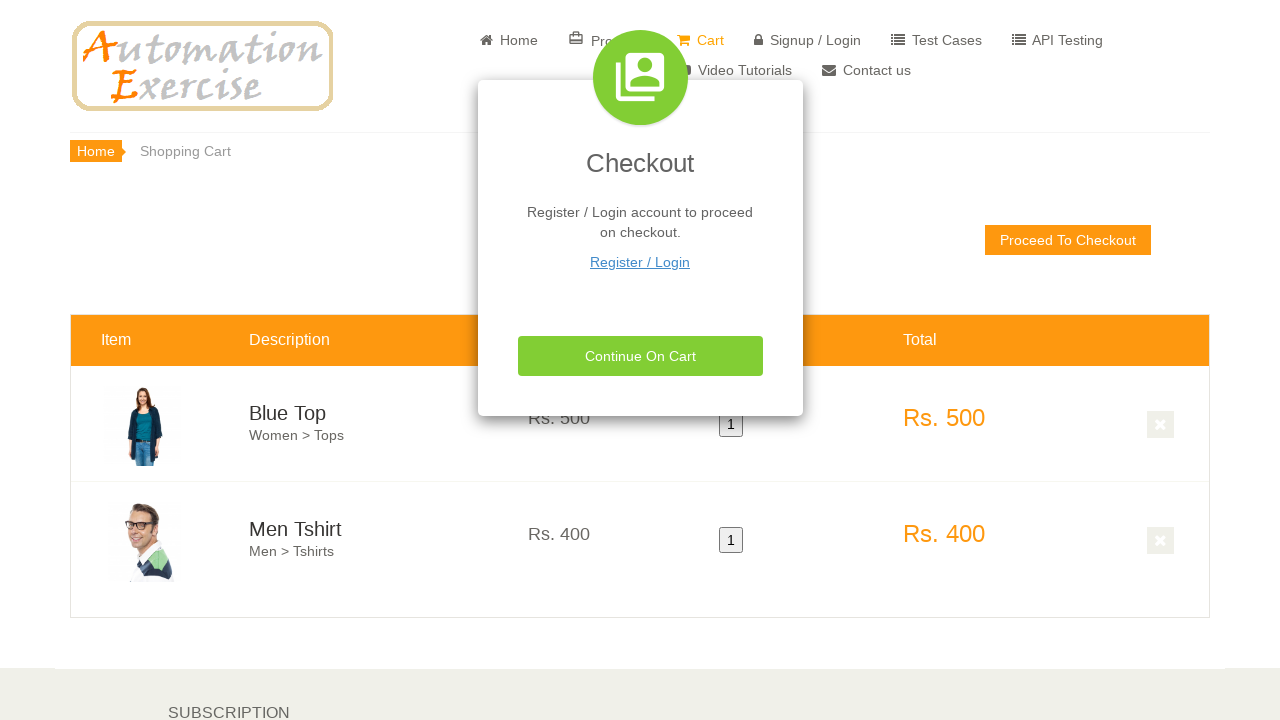

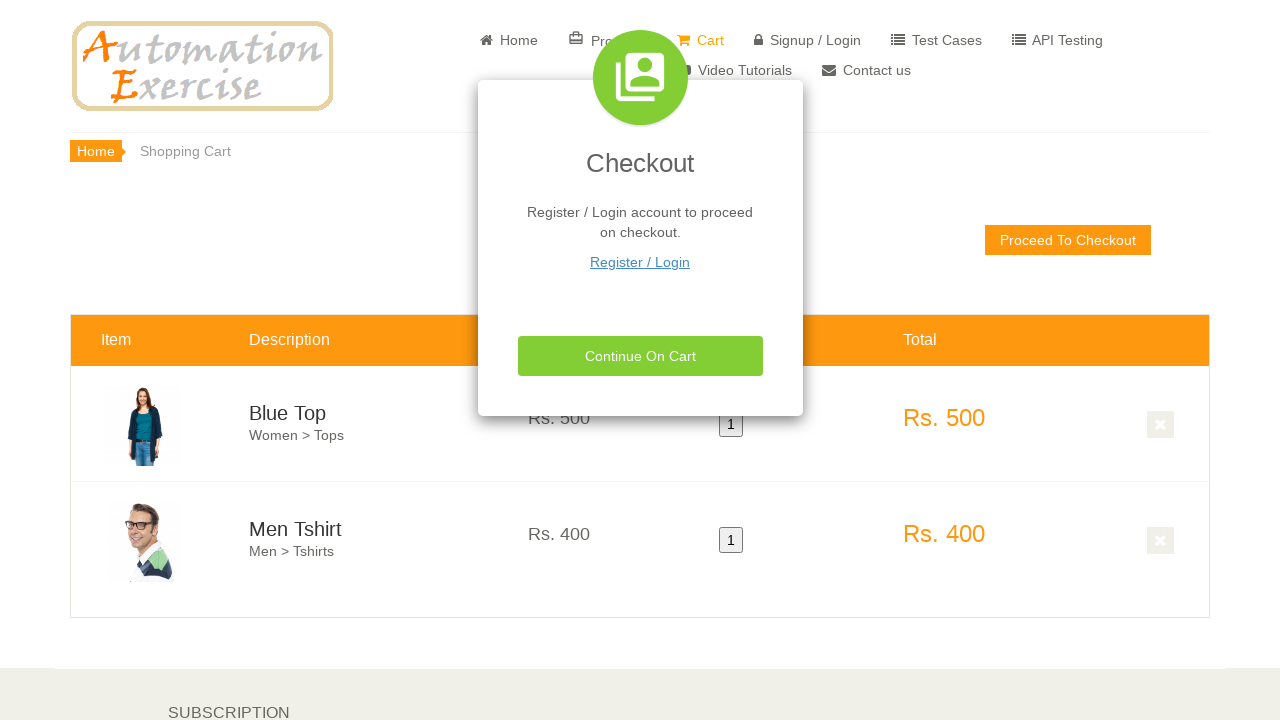